Tests the password reset functionality by entering an incorrect username and verifying the error message displayed

Starting URL: https://login1.nextbasecrm.com/?forgot_password=yes

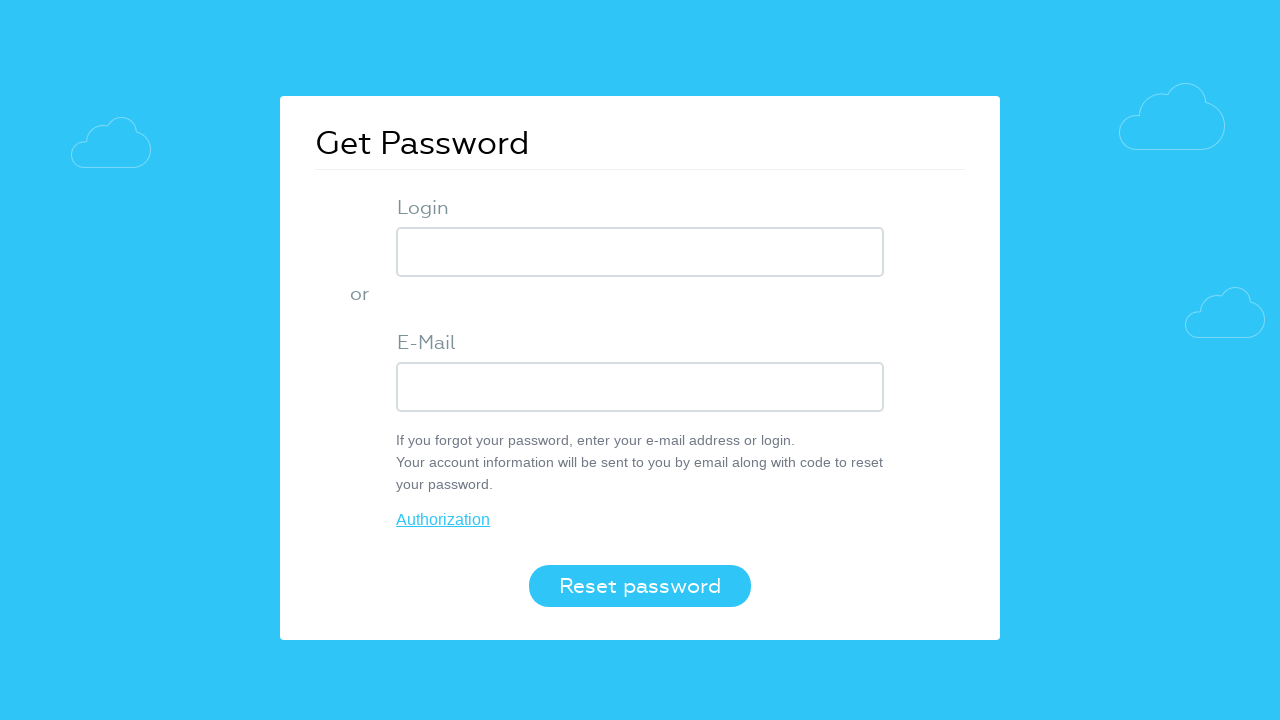

Filled USER_LOGIN field with 'incorrect' on input[name='USER_LOGIN']
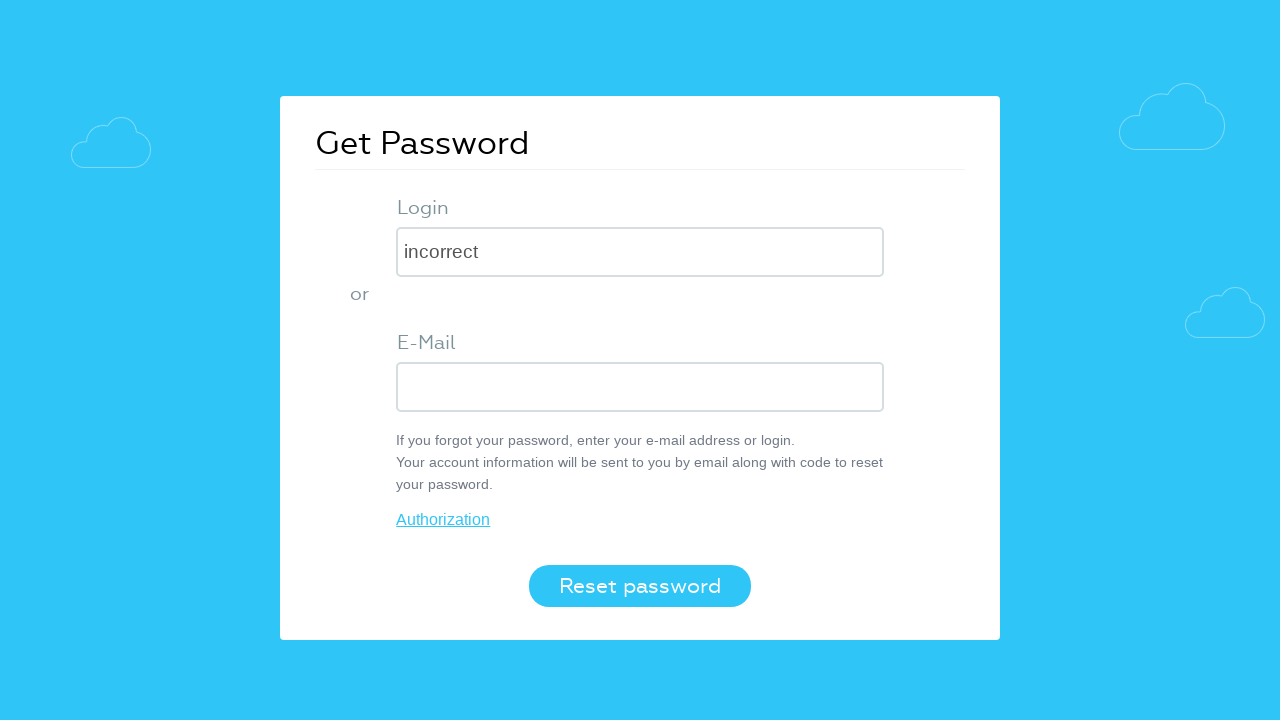

Clicked Reset password button at (640, 586) on button[value='Reset password']
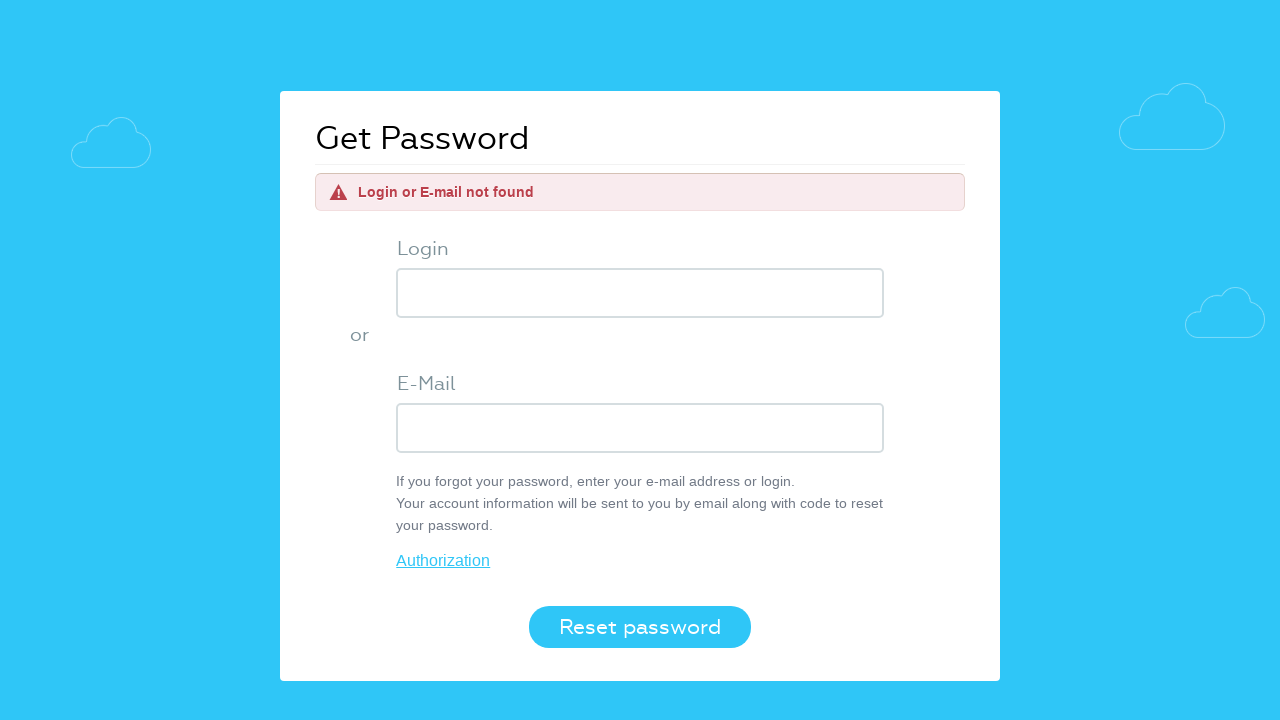

Error message appeared
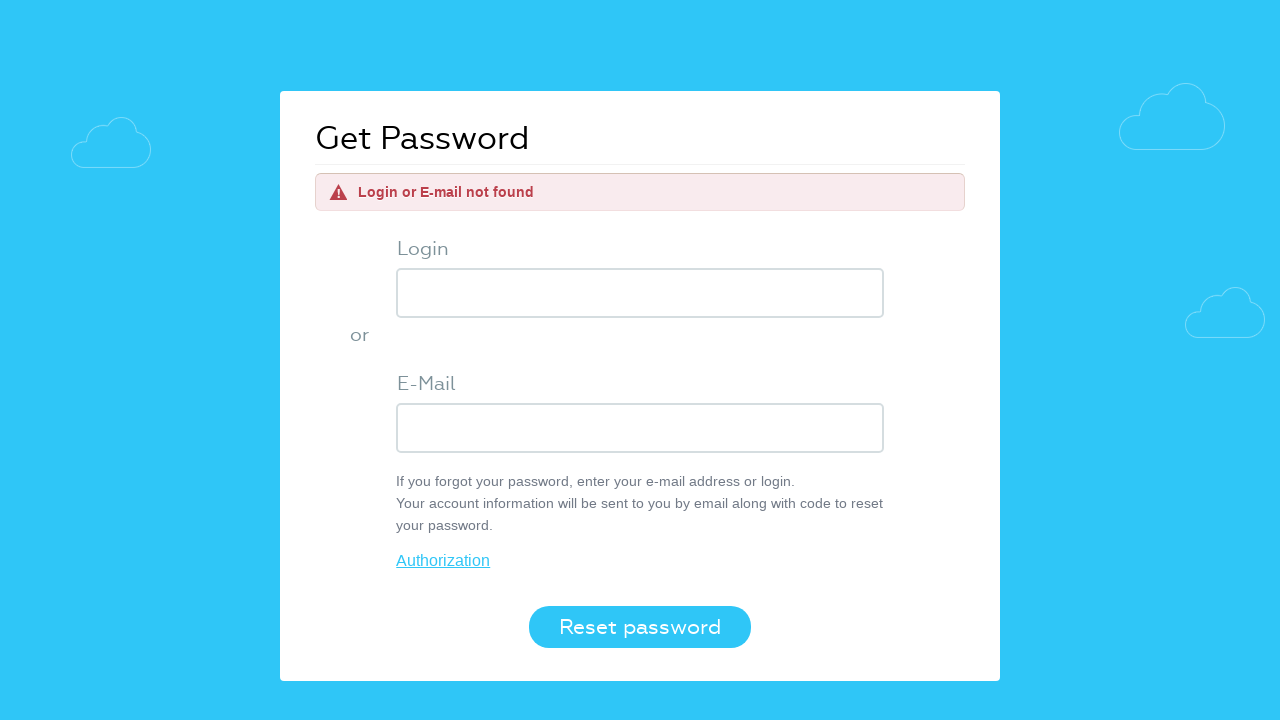

Retrieved error message text: 'Login or E-mail not found'
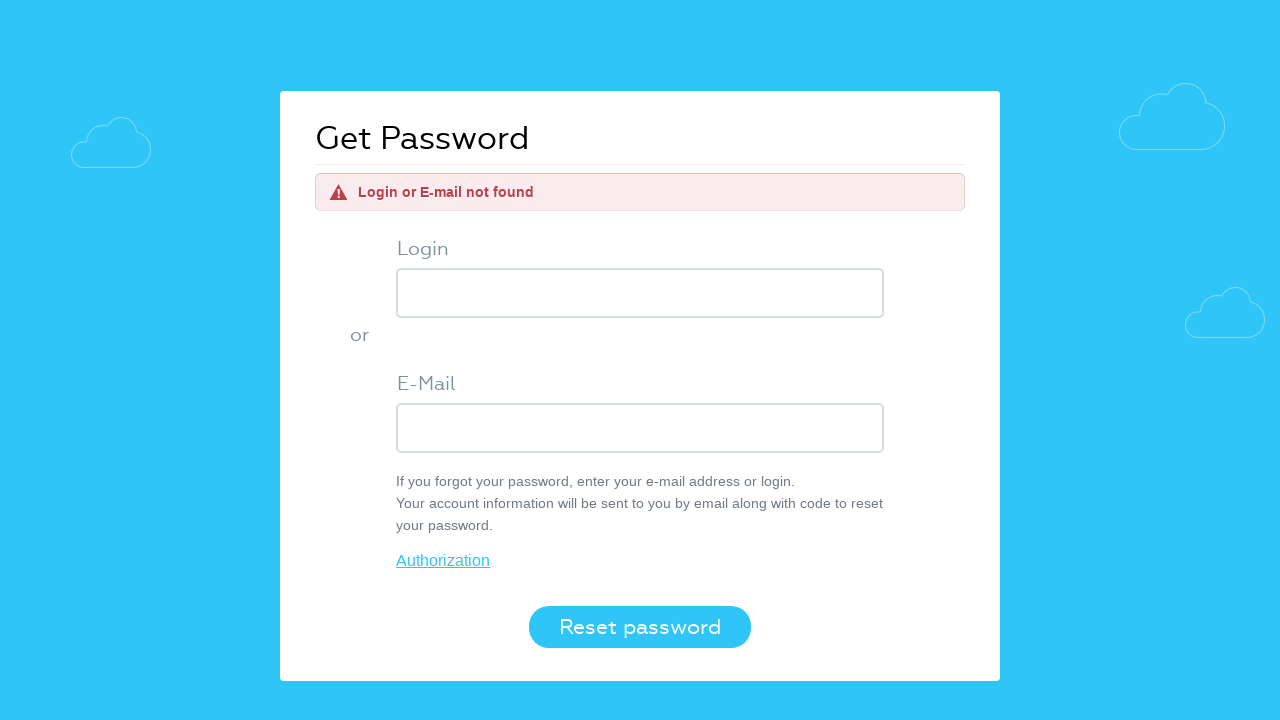

Verified error message matches expected text
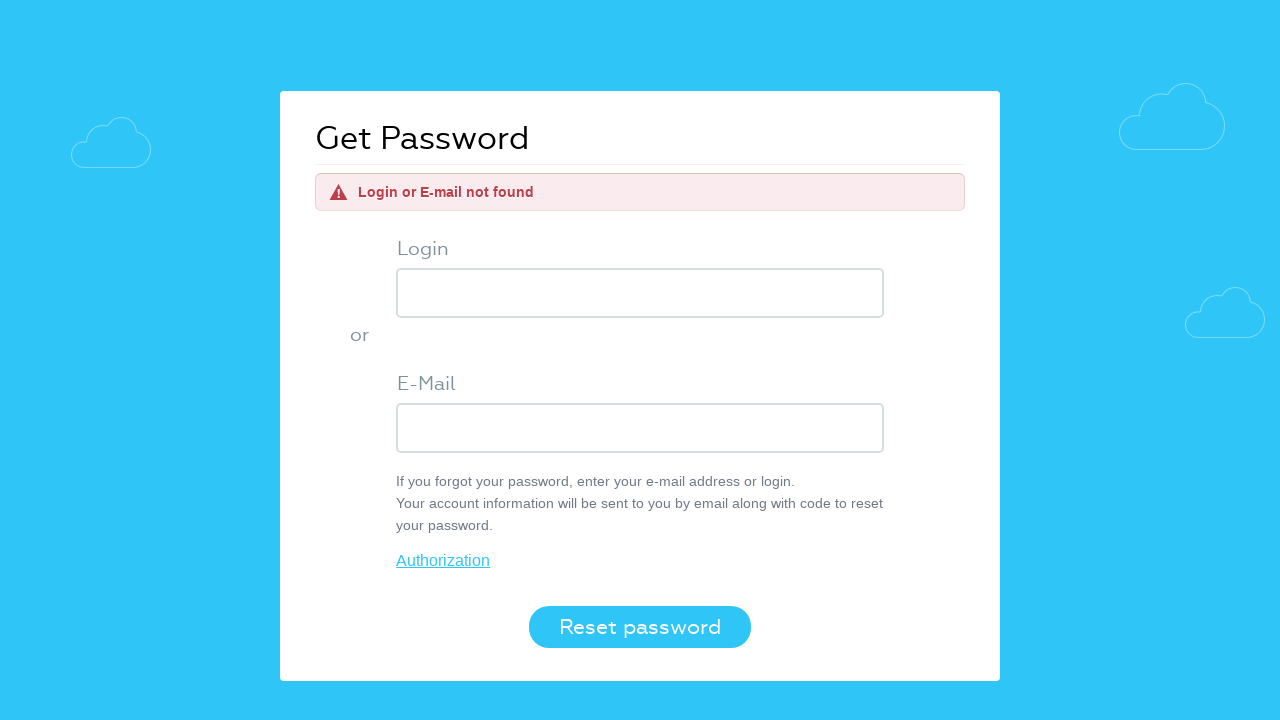

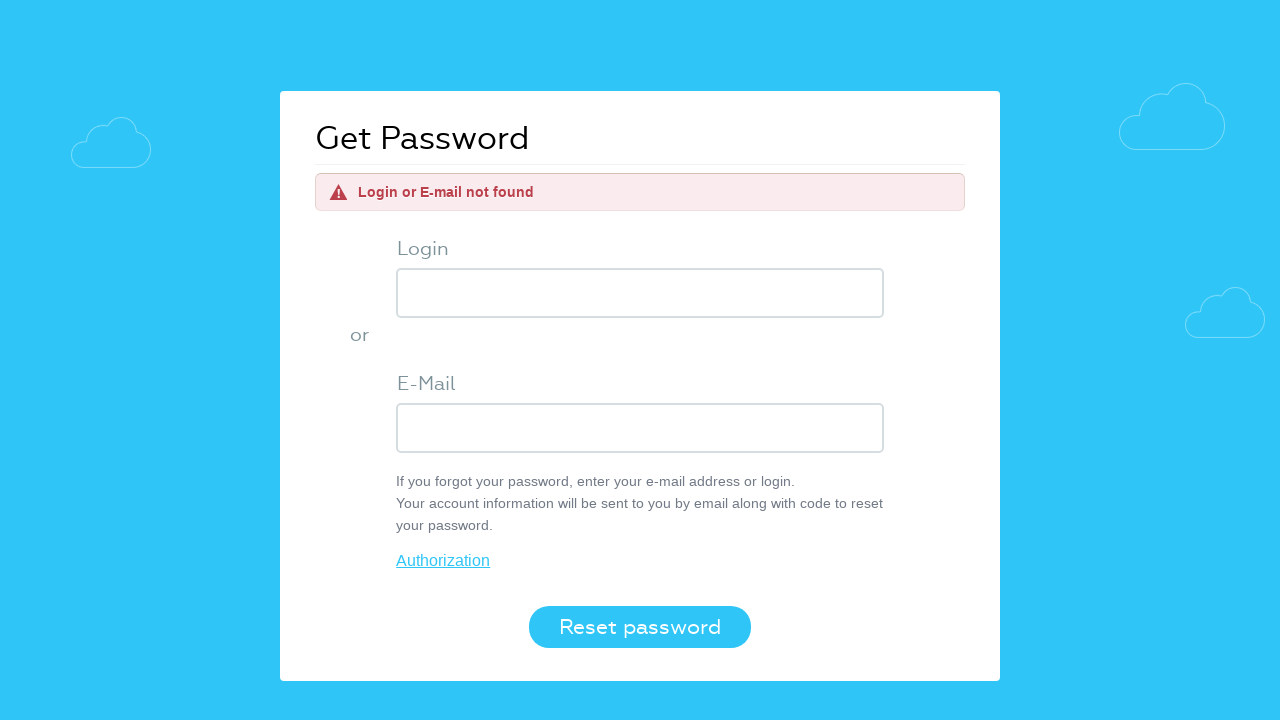